Navigates to the Alerts, Frame & Windows page, scrolls down, and clicks on the "Alerts" item in the left panel to verify navigation

Starting URL: https://demoqa.com/alertsWindows

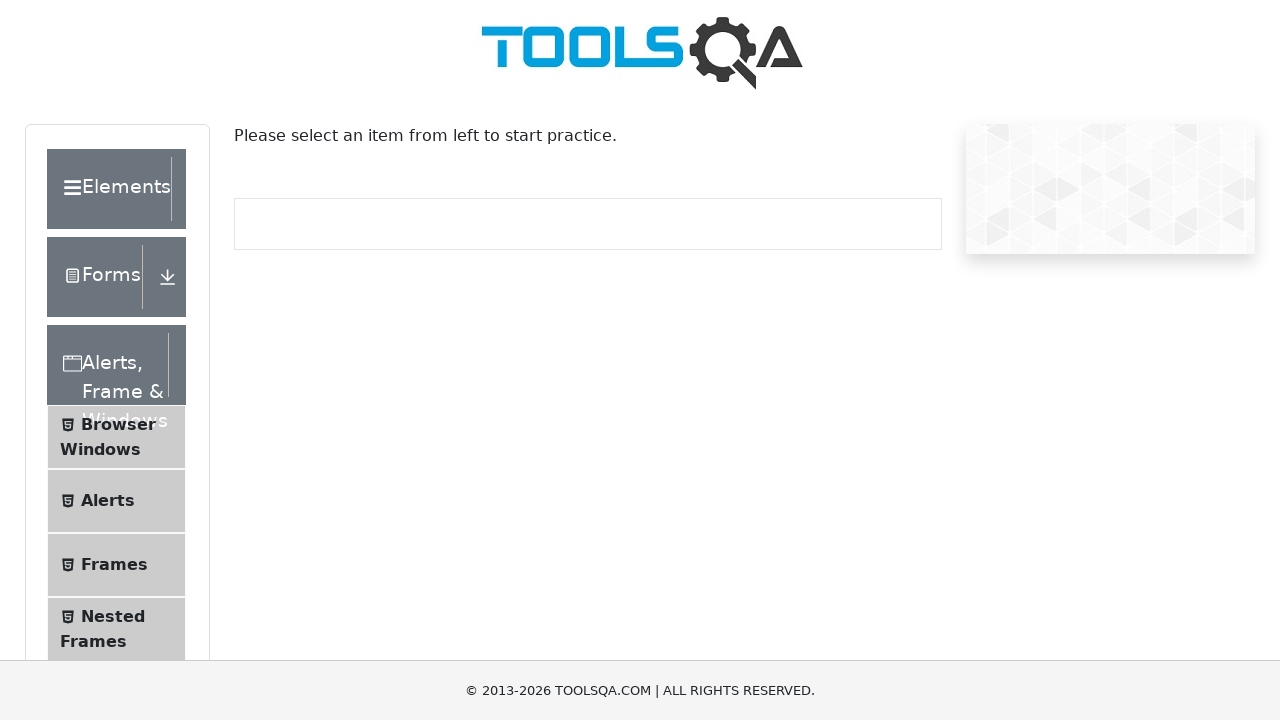

Scrolled down 350 pixels on the Alerts, Frame & Windows page
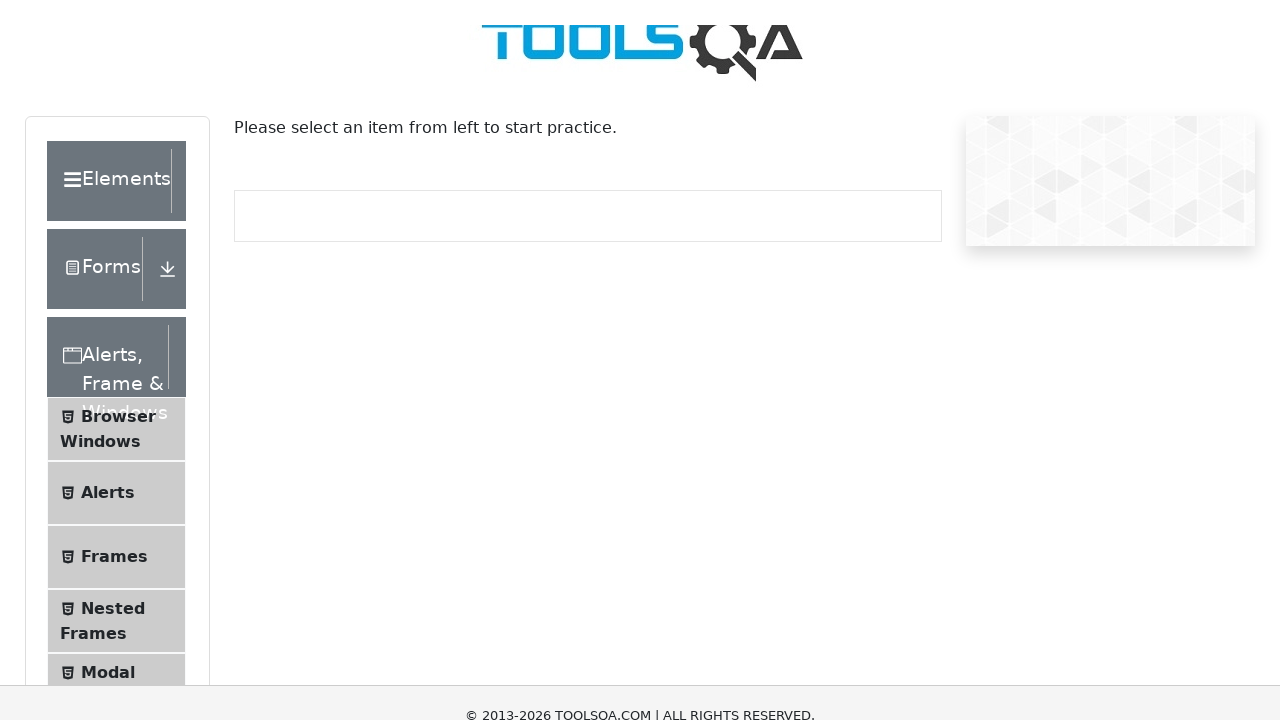

Clicked on 'Alerts' item in the left panel at (108, 151) on xpath=//span[text()='Alerts']
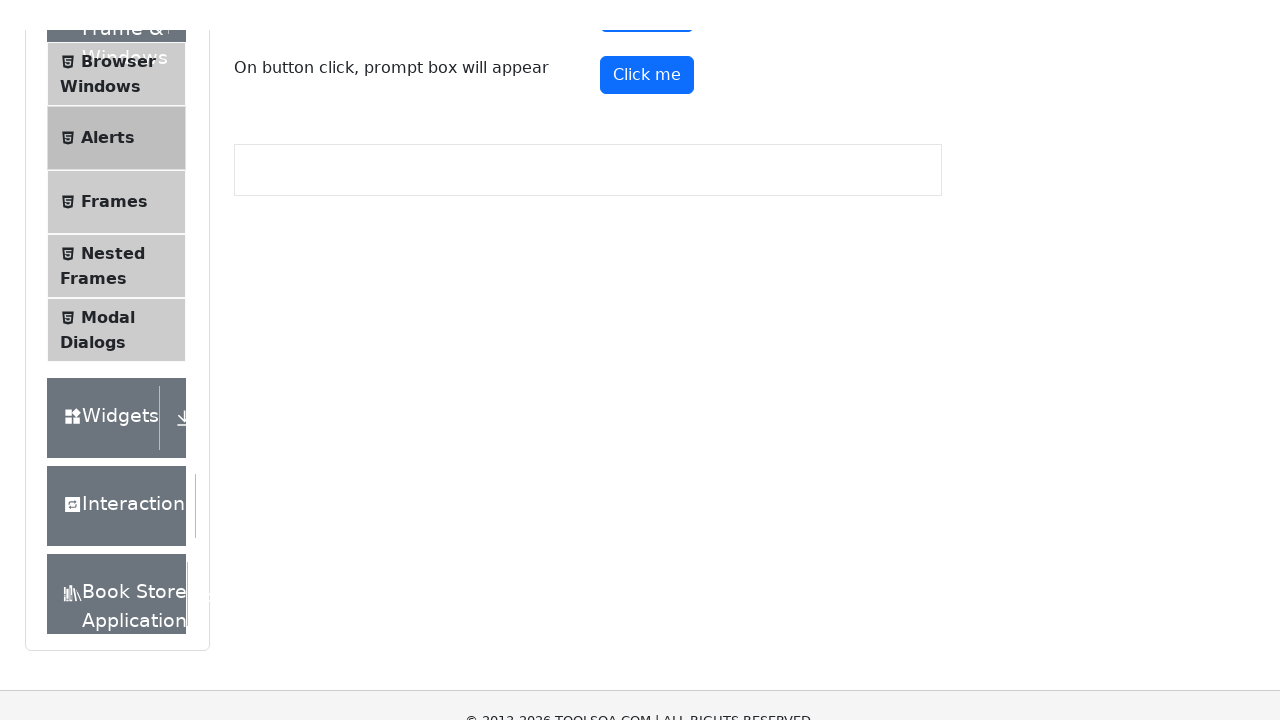

Verified navigation to Alerts page (https://demoqa.com/alerts)
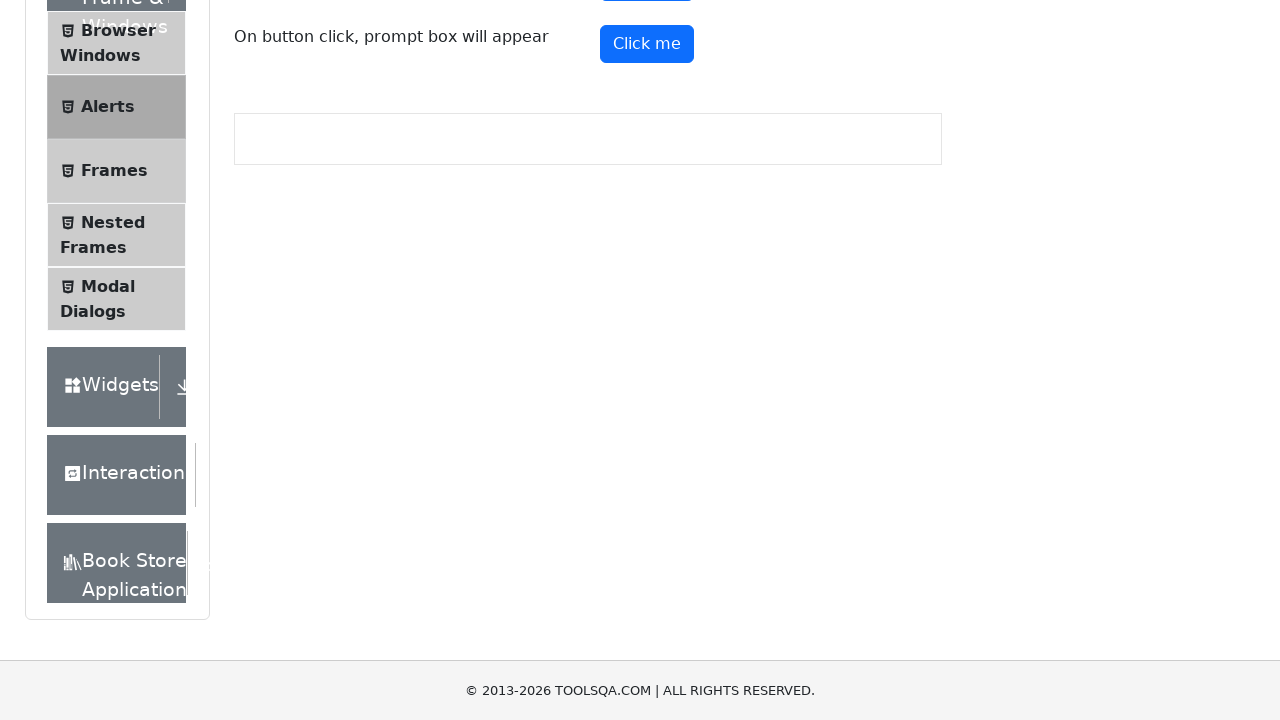

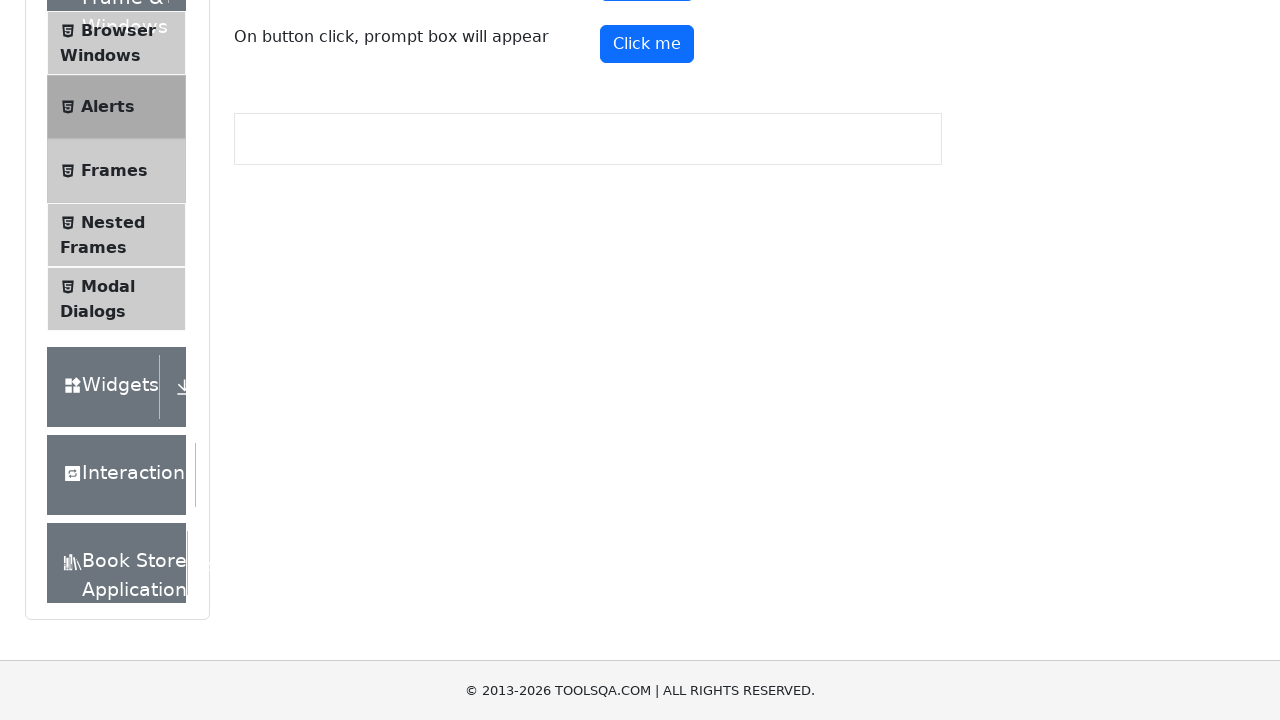